Tests static auto-suggest dropdown by typing partial text and selecting 'Tesla Model 3' from suggestions

Starting URL: https://claruswaysda.github.io/Dropdowns.html

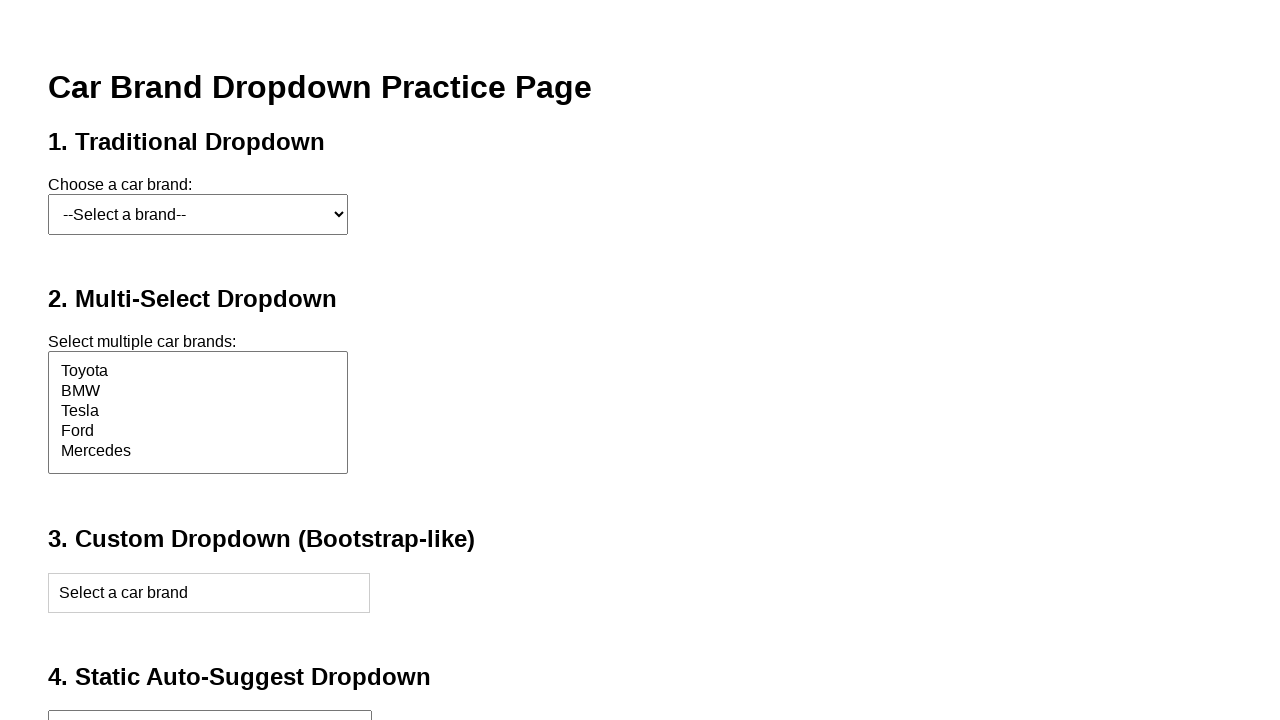

Typed 'Tes' in static auto-suggest input field to trigger suggestions on #staticInput
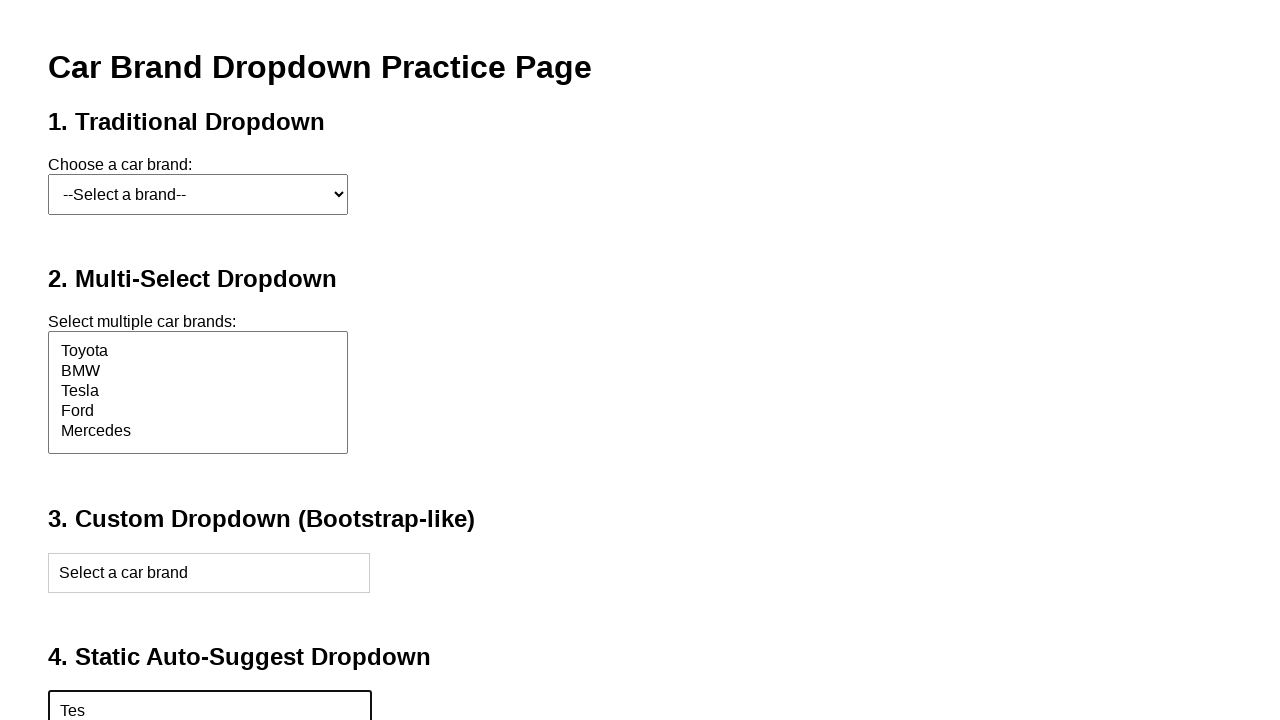

Selected 'Tesla Model 3' from the auto-suggest dropdown at (199, 424) on xpath=//div[@id='staticSuggestions']//div[text()='Tesla Model 3']
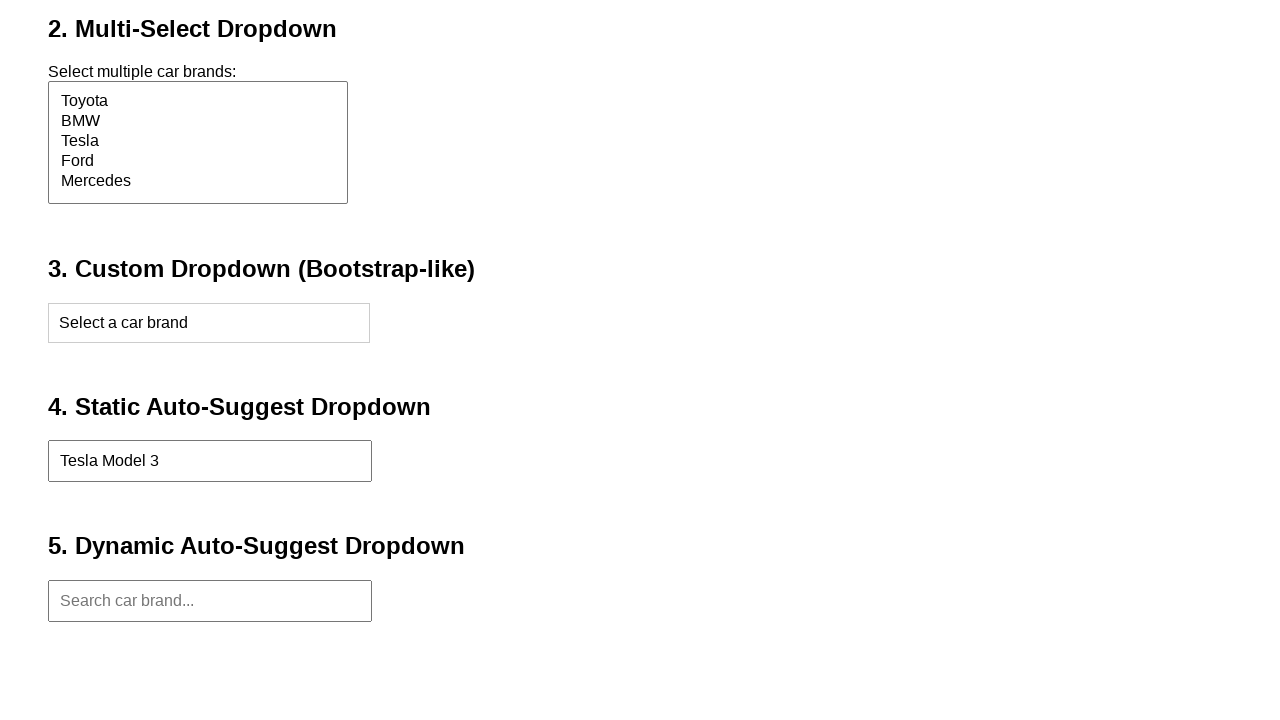

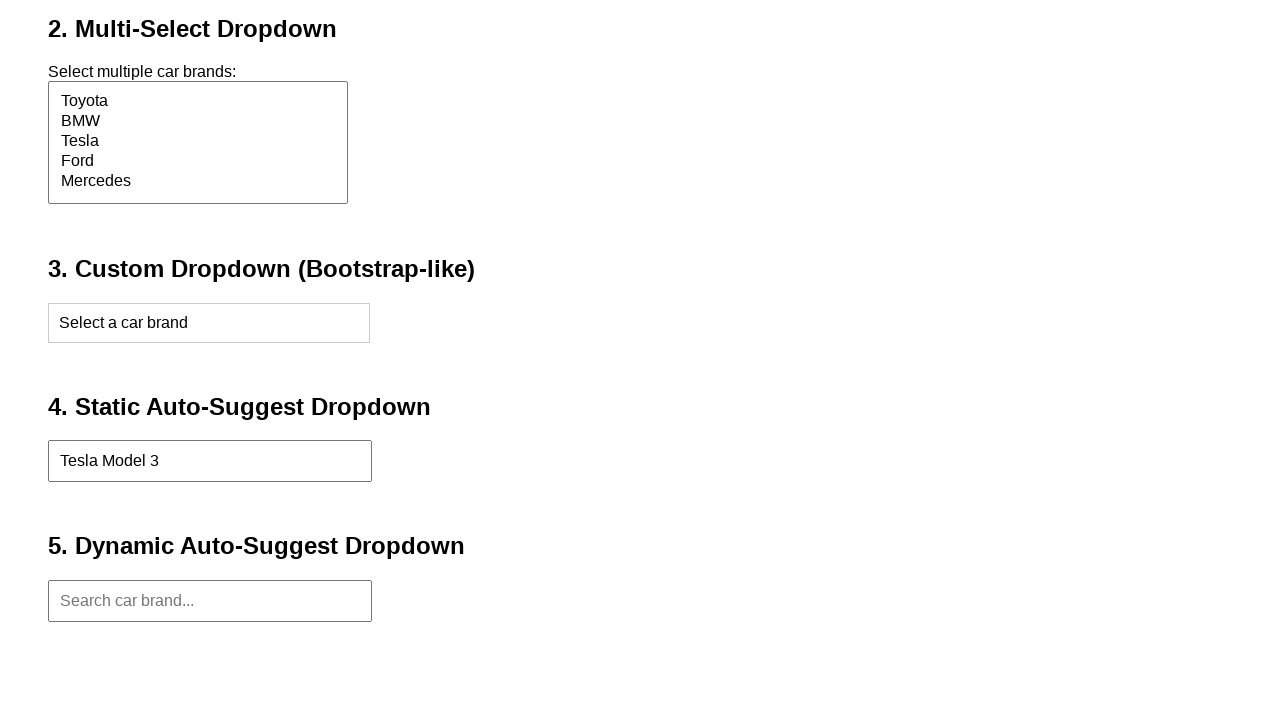